Logs in, adds a product to cart, and navigates to the shopping cart page

Starting URL: https://www.saucedemo.com/

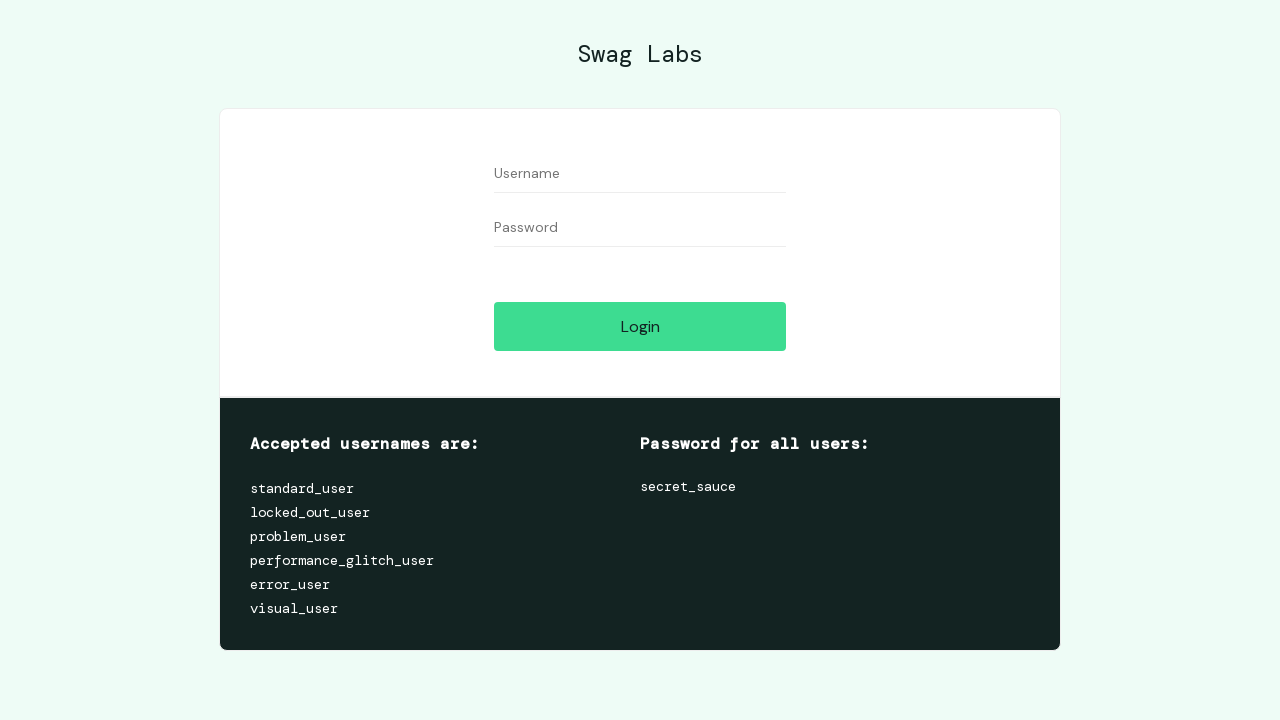

Filled username field with 'standard_user' on #user-name
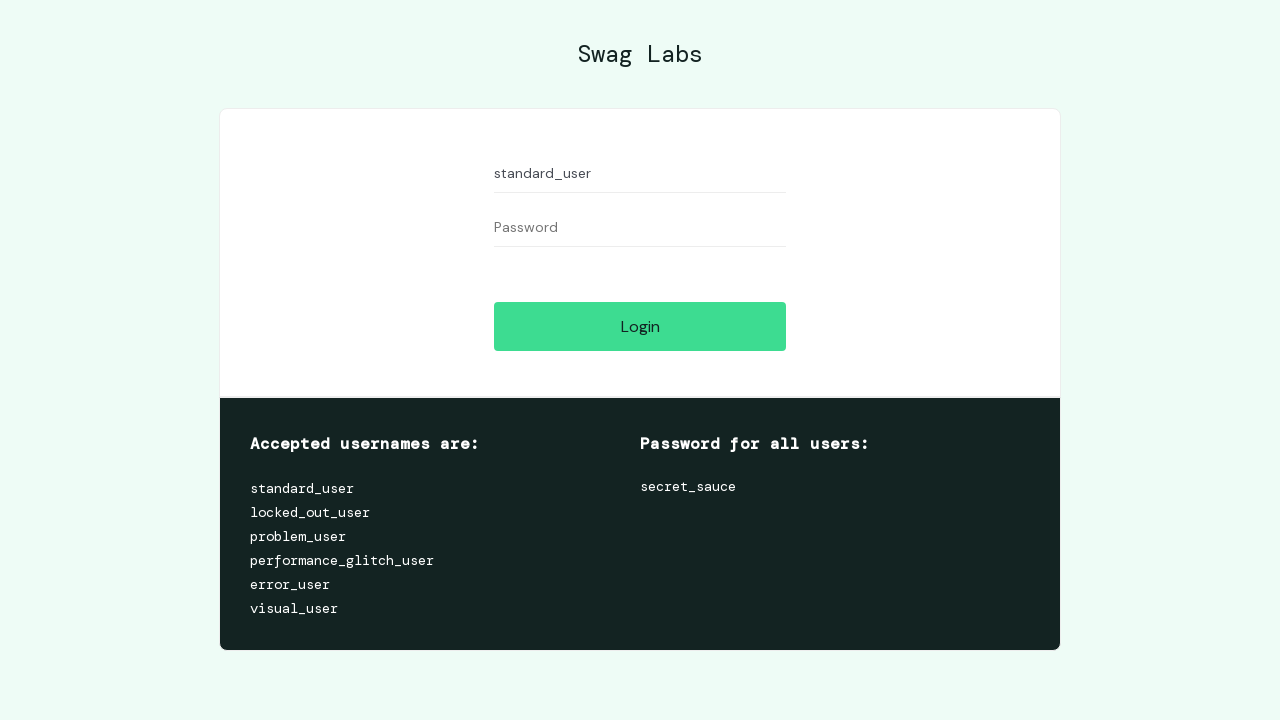

Filled password field with 'secret_sauce' on #password
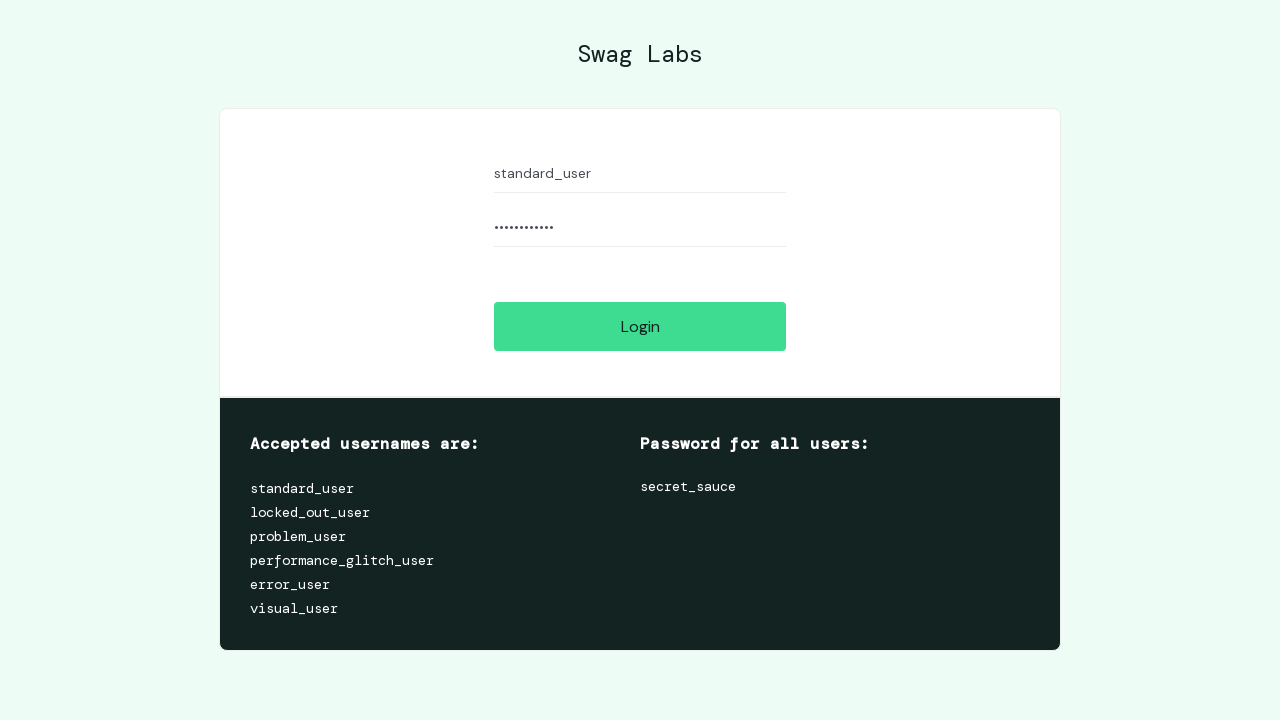

Clicked login button at (640, 326) on #login-button
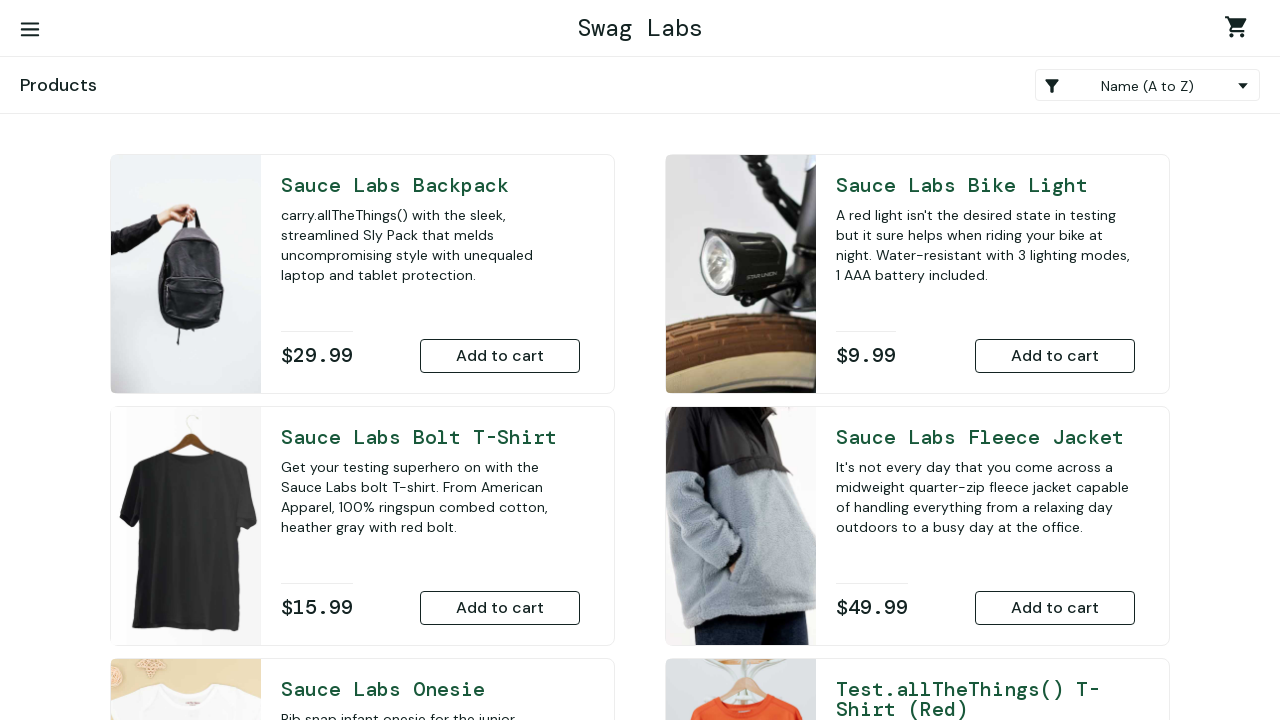

Added Sauce Labs Backpack to cart at (500, 356) on #add-to-cart-sauce-labs-backpack
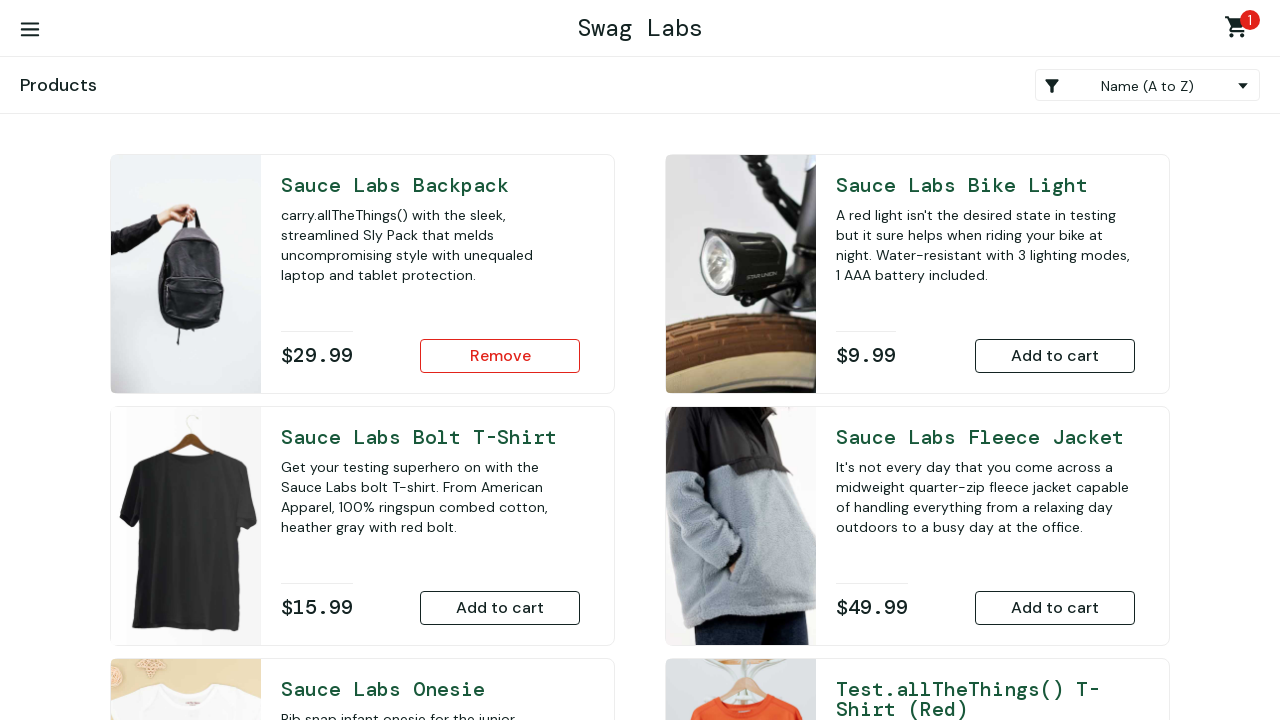

Navigated to shopping cart page at (1240, 30) on .shopping_cart_link
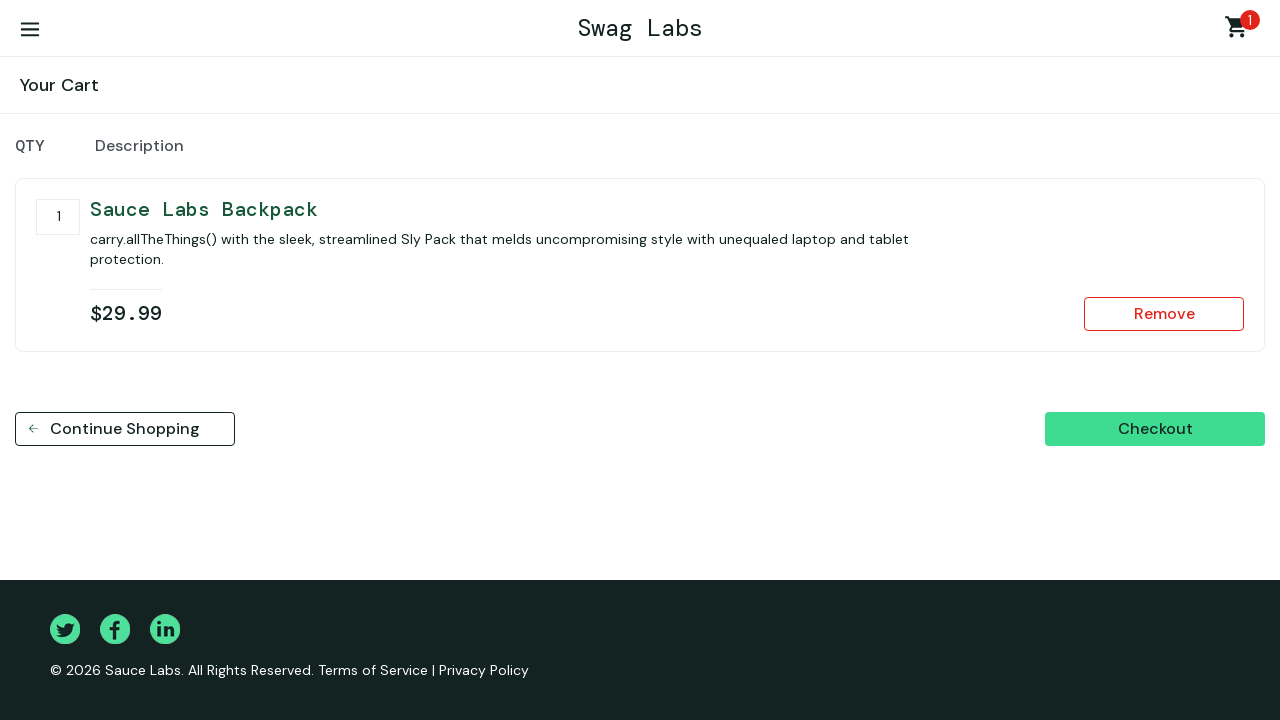

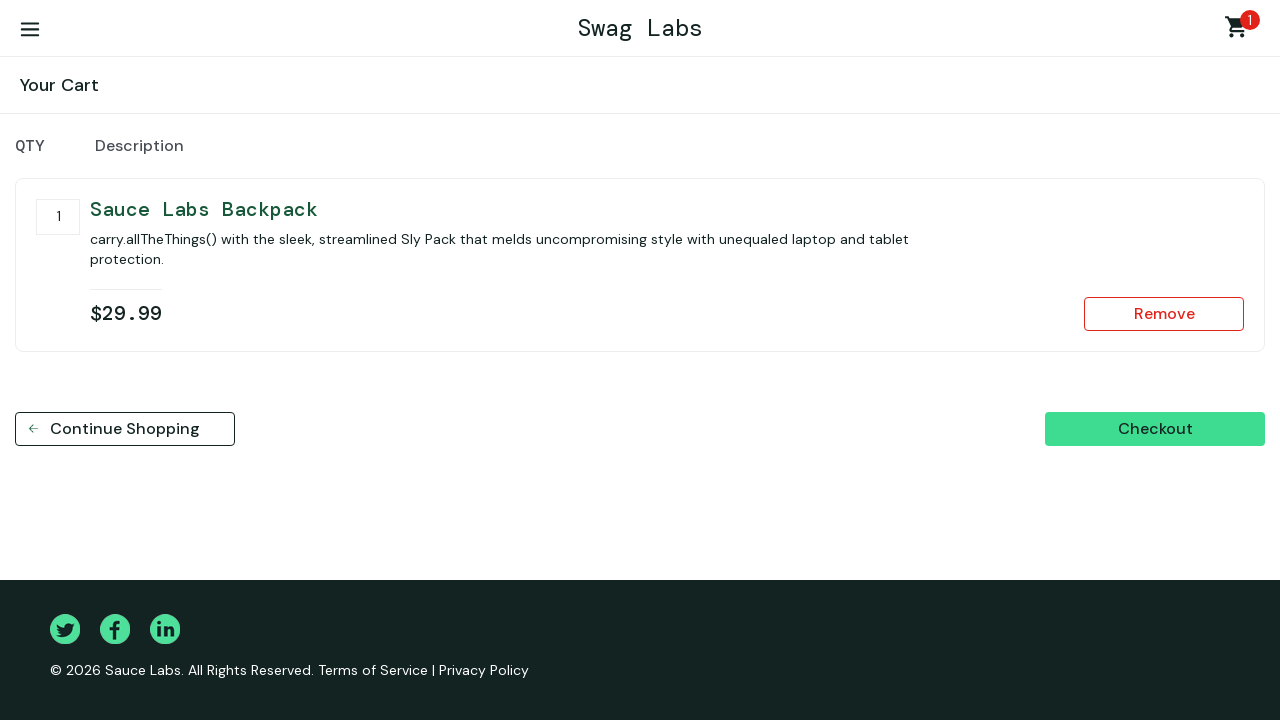